Tests right-click (context menu) functionality by performing a context click on a designated element to trigger a context menu

Starting URL: https://swisnl.github.io/jQuery-contextMenu/demo.html

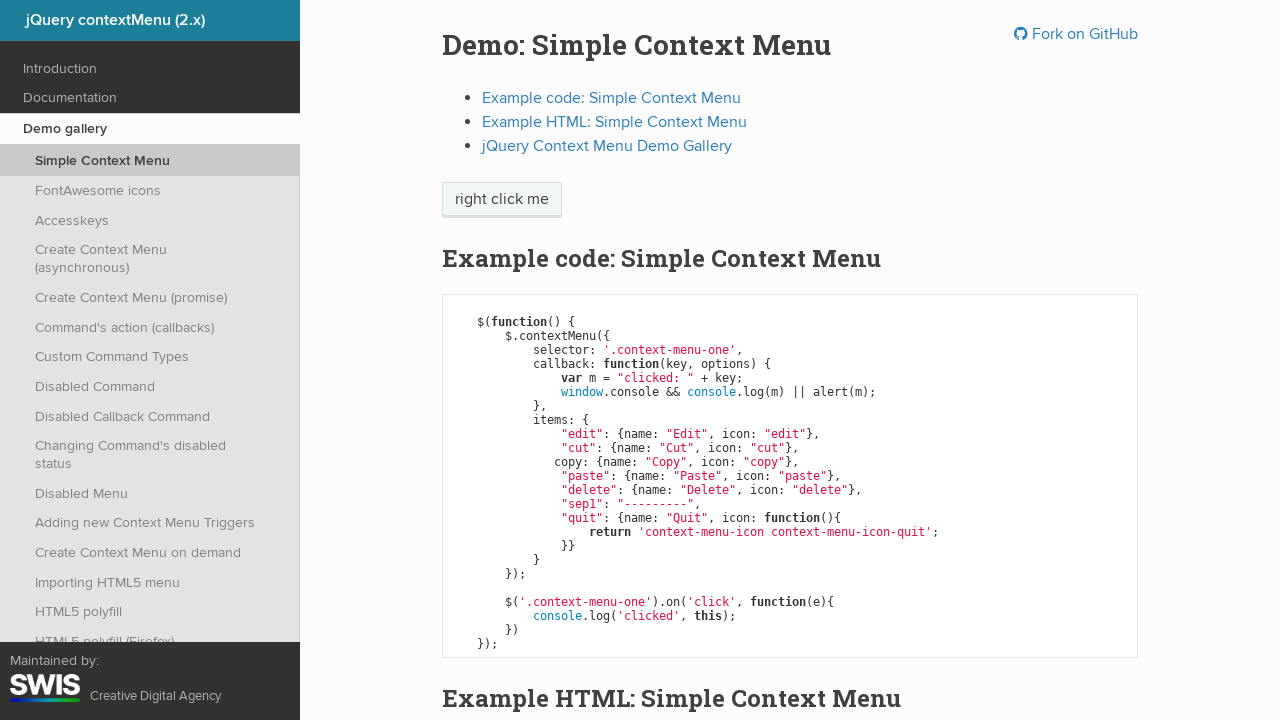

Located the right-click target element
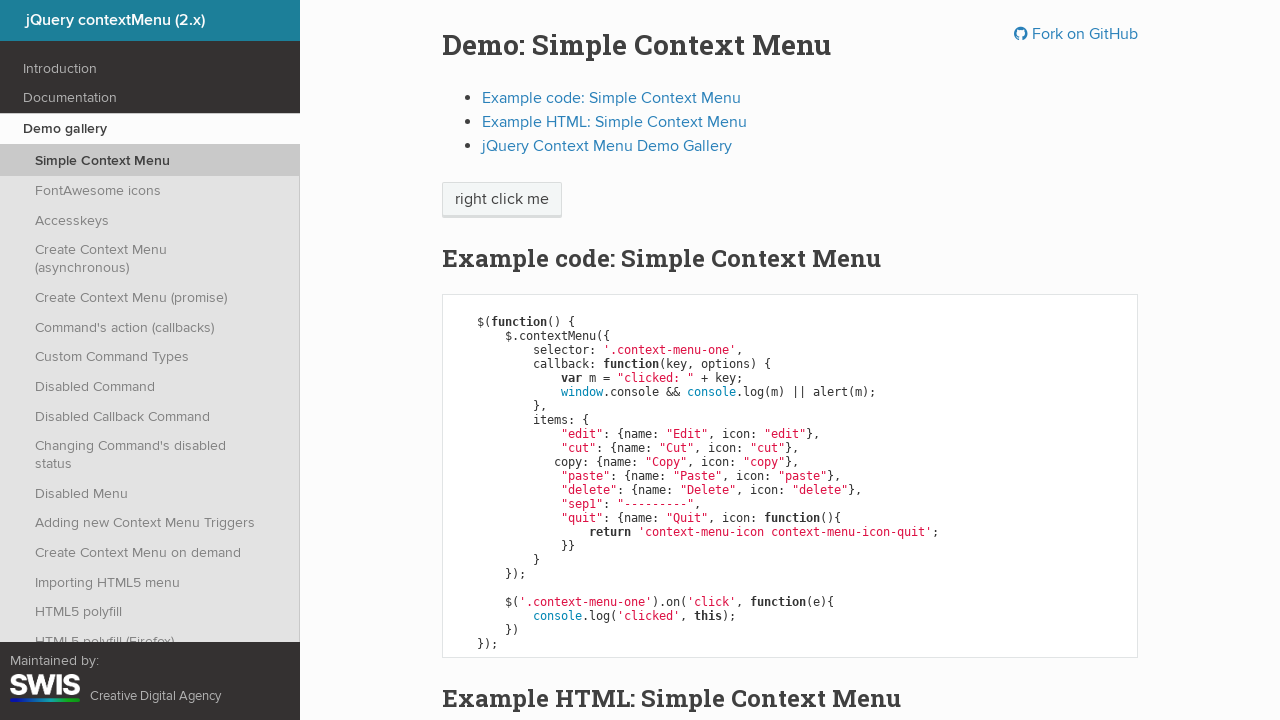

Performed right-click (context click) on the target element at (502, 200) on xpath=//span[text()='right click me']
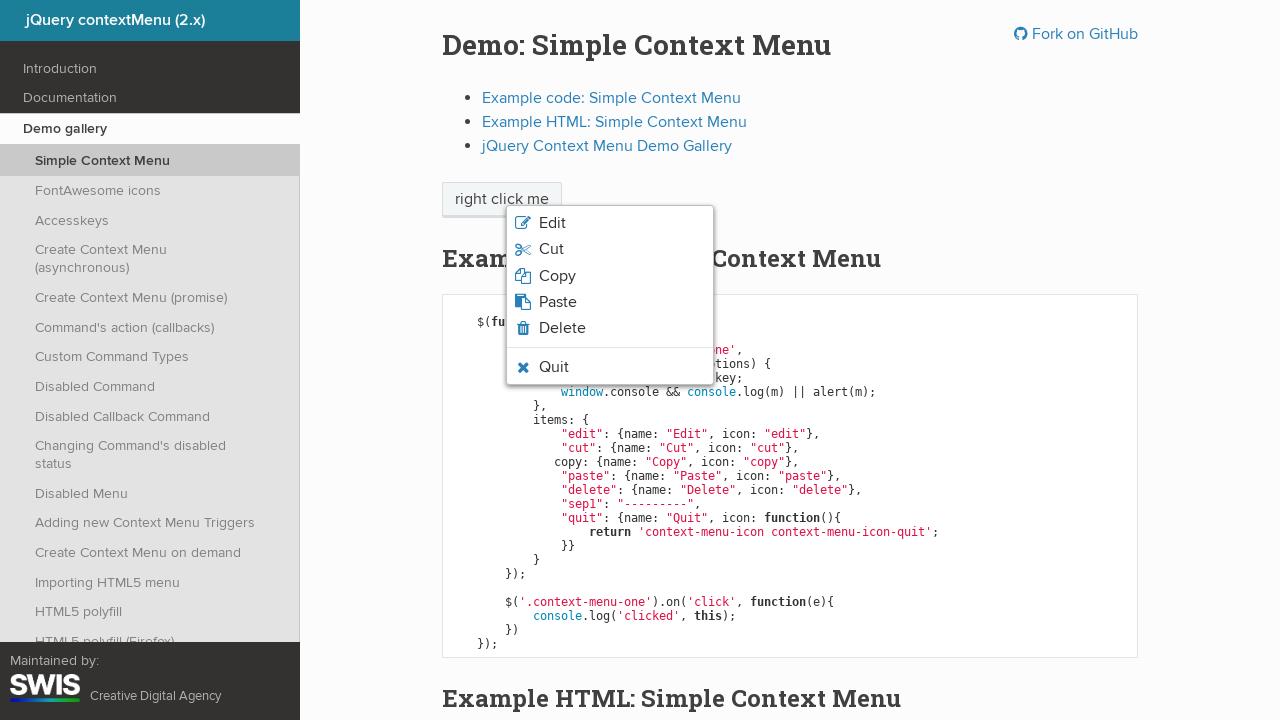

Context menu appeared
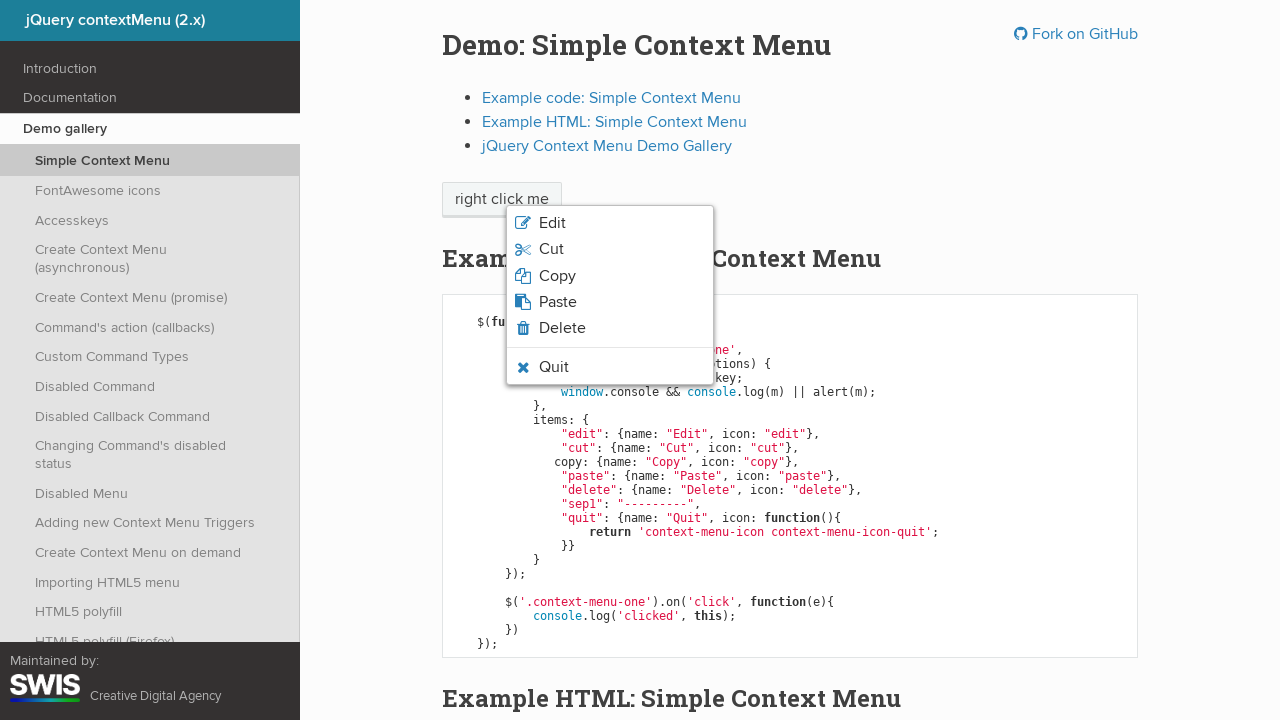

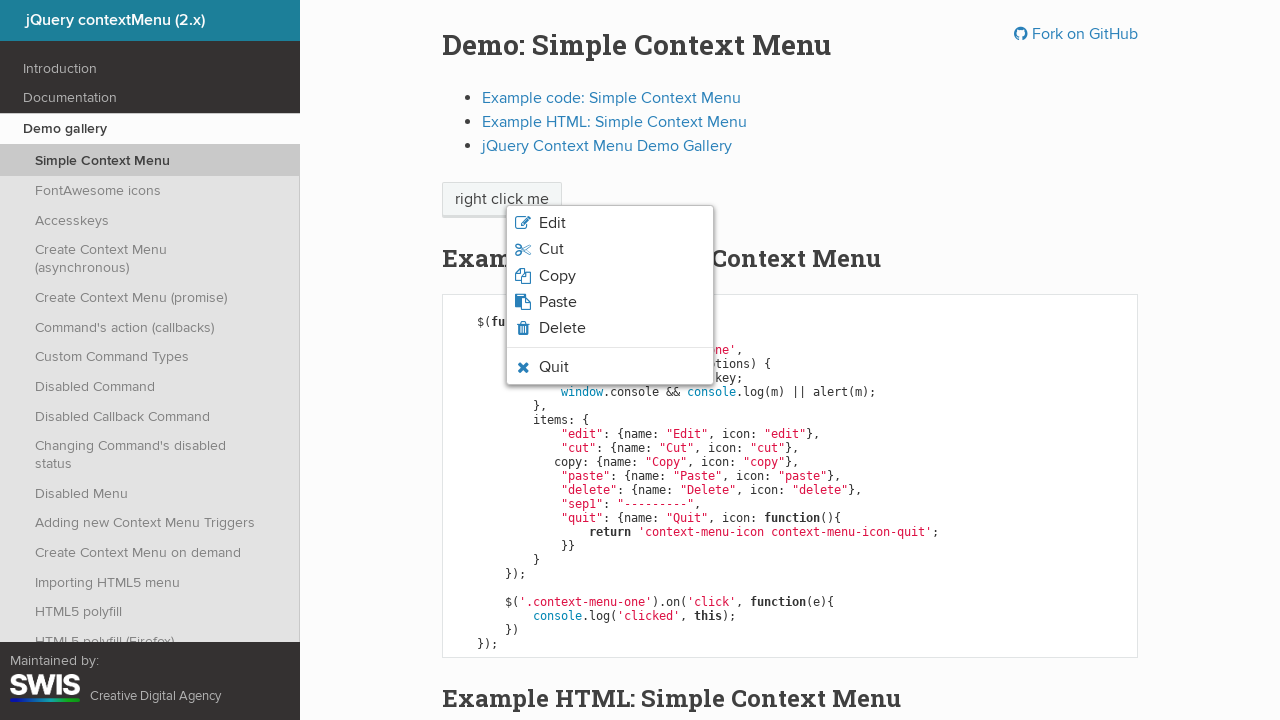